Navigates to a flight reservation page and clicks on the second flight option to choose it

Starting URL: https://blazedemo.com/reserve.php

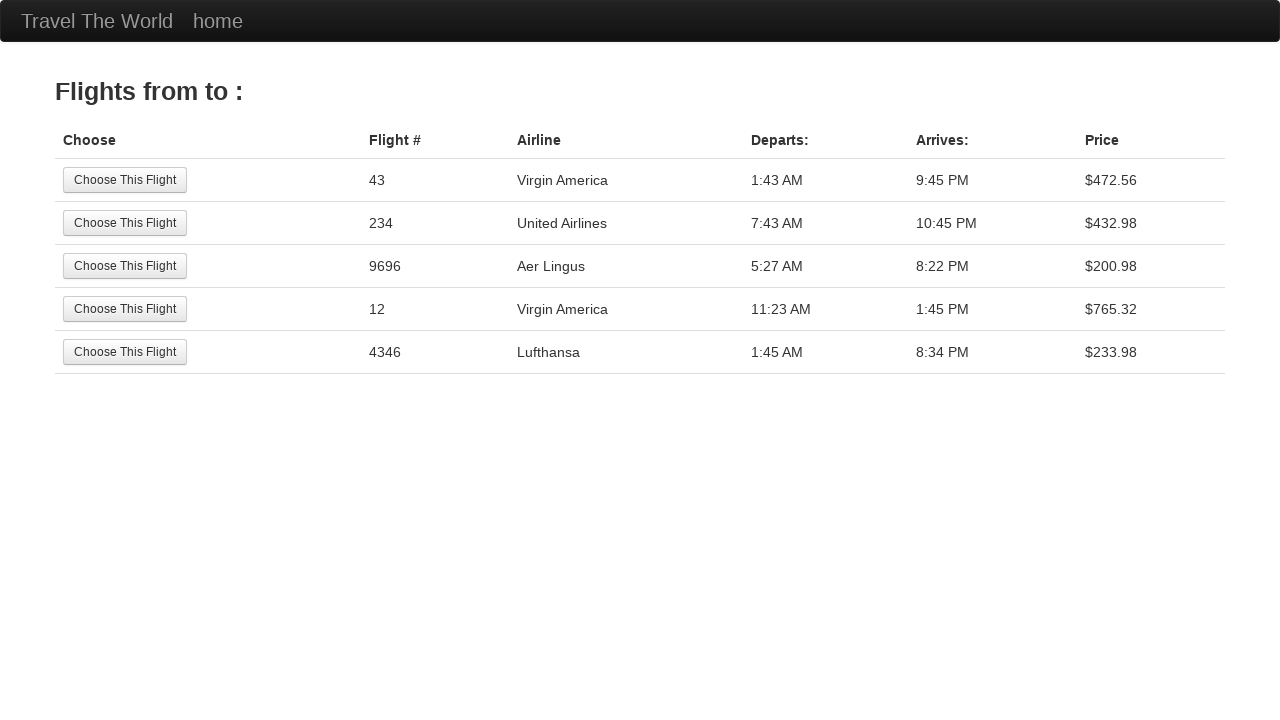

Clicked the choose button for the second flight option at (125, 223) on tr:nth-child(2) .btn
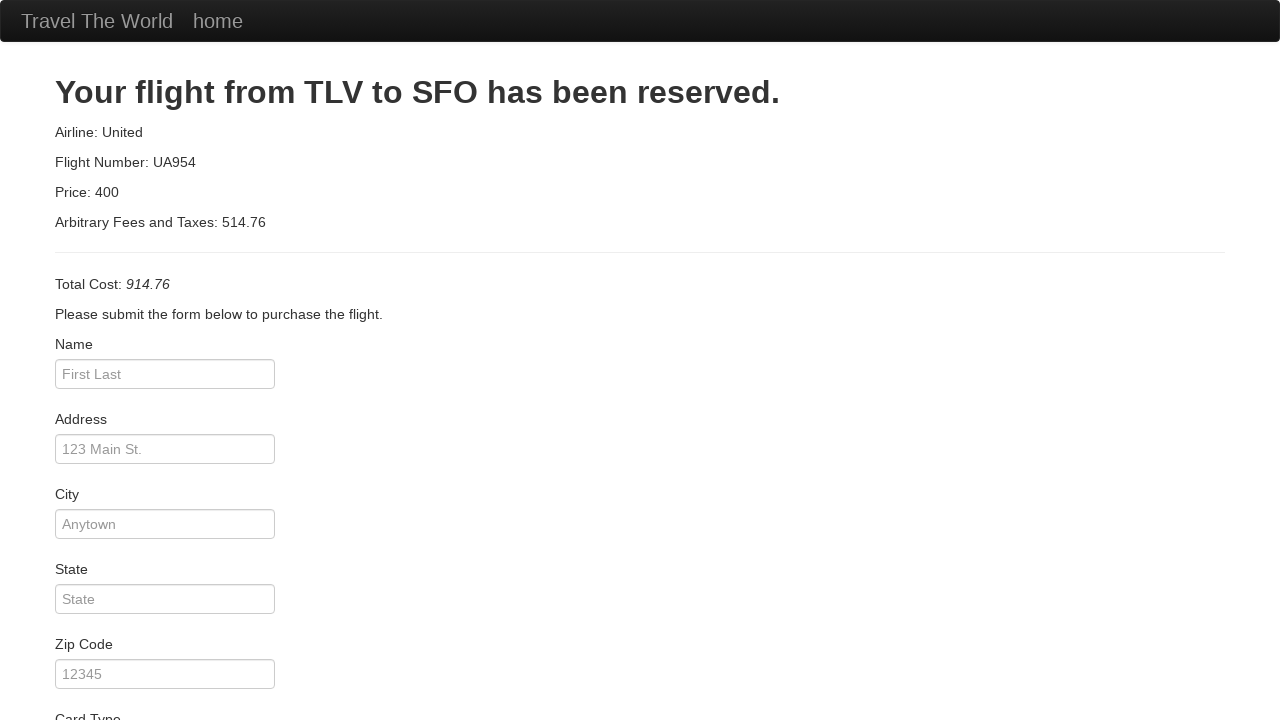

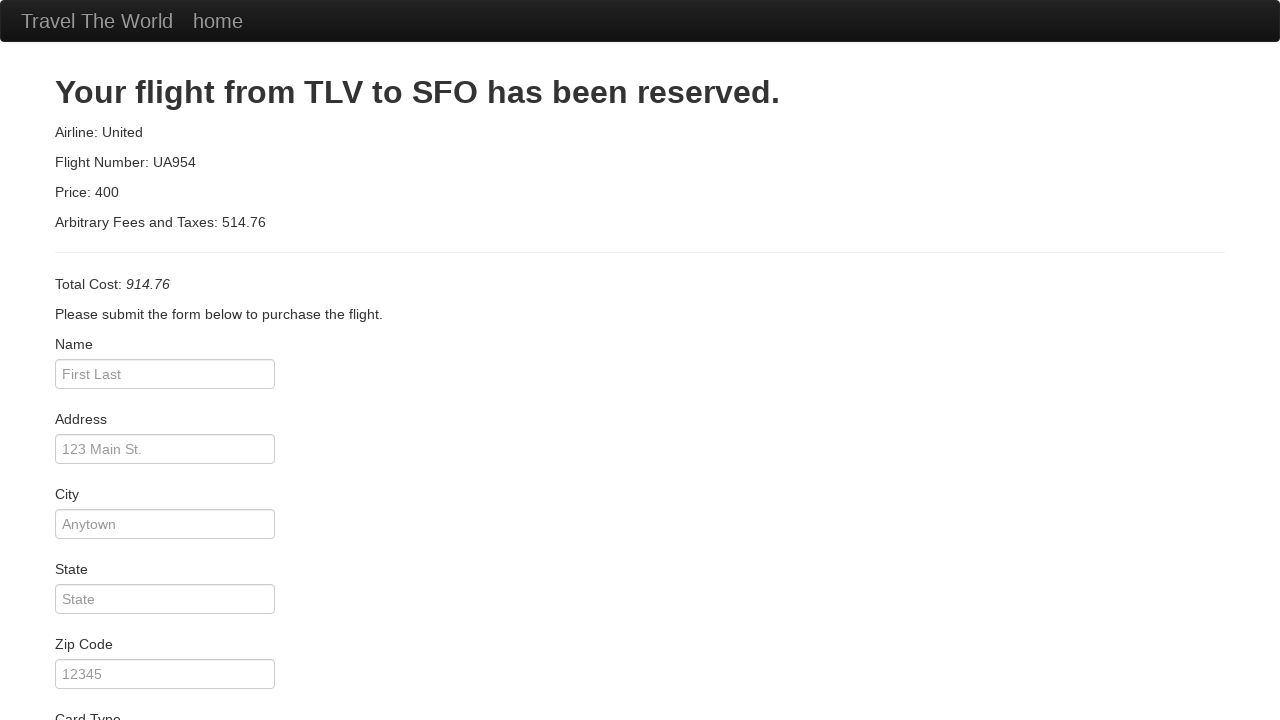